Tests the forgot password functionality by navigating to the forgot password page, entering email and new password details, and submitting the form

Starting URL: https://rahulshettyacademy.com/client

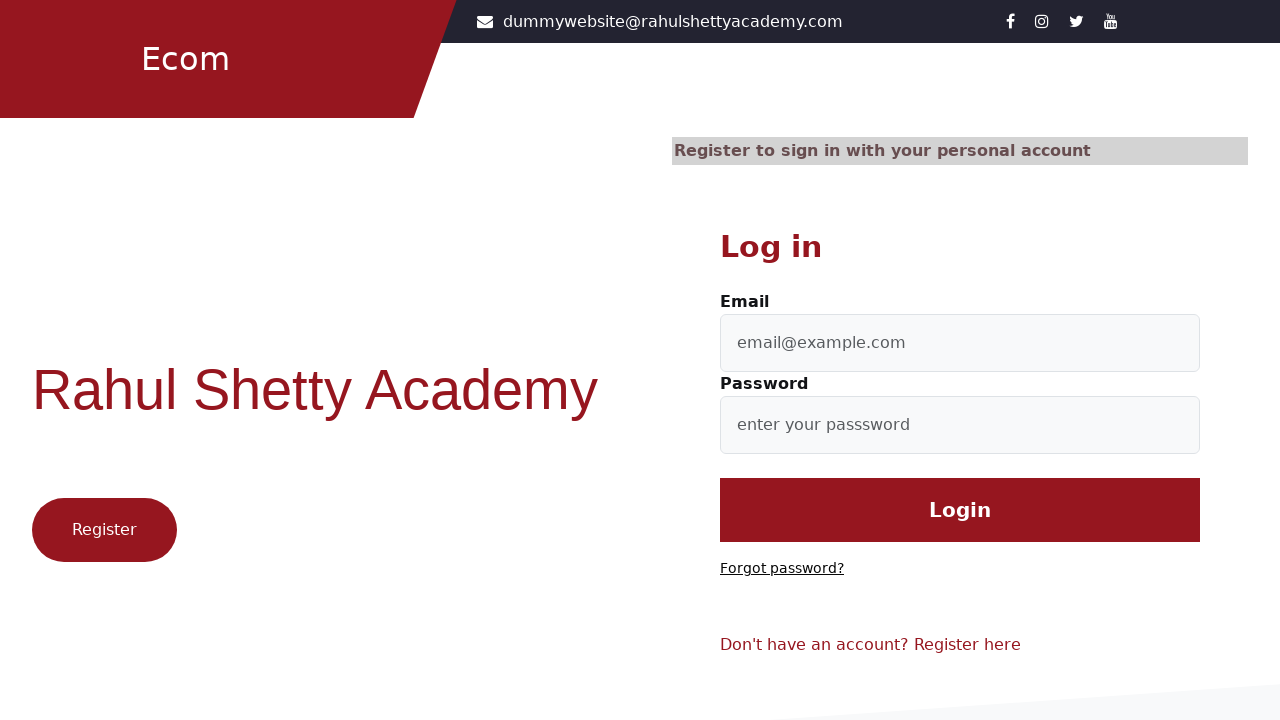

Clicked 'Forgot password?' link at (782, 569) on text='Forgot password?'
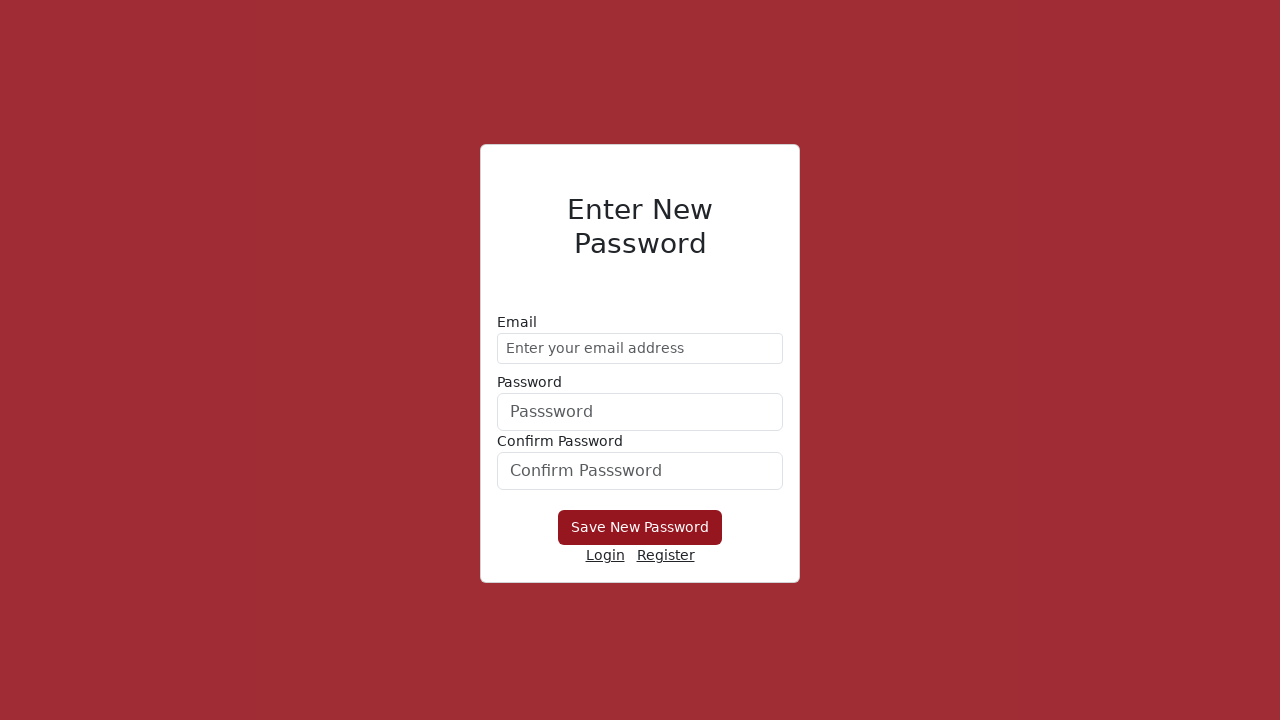

Entered email 'demo@gmail.com' in email field on //form/div[1]/input
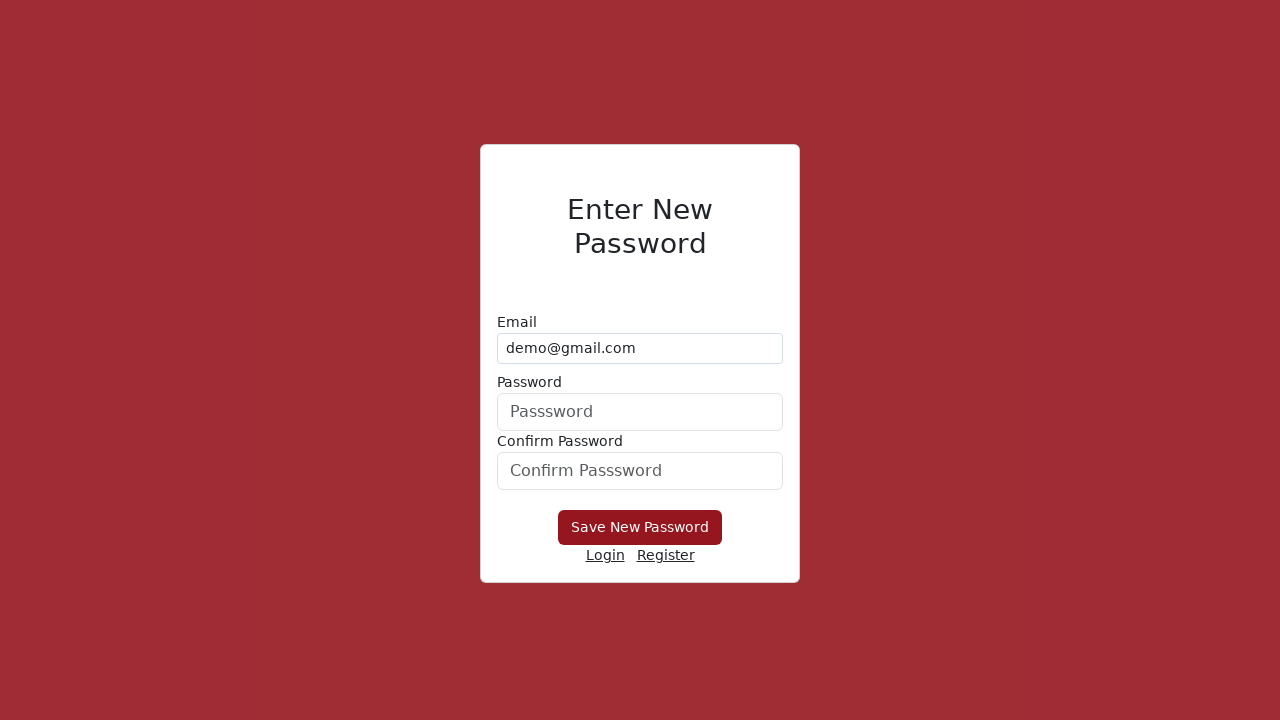

Entered new password 'Hello@1234' in password field on form div:nth-child(2) input
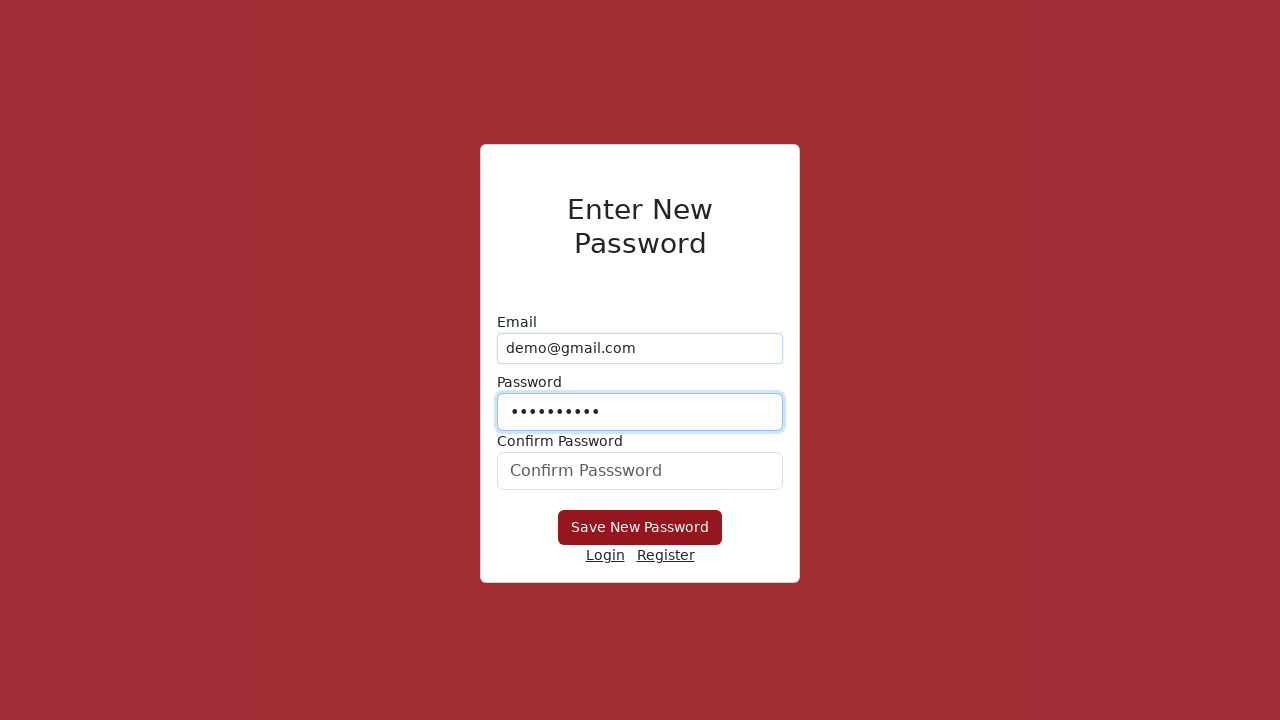

Entered confirm password 'Hello@1234' in confirmation field on #confirmPassword
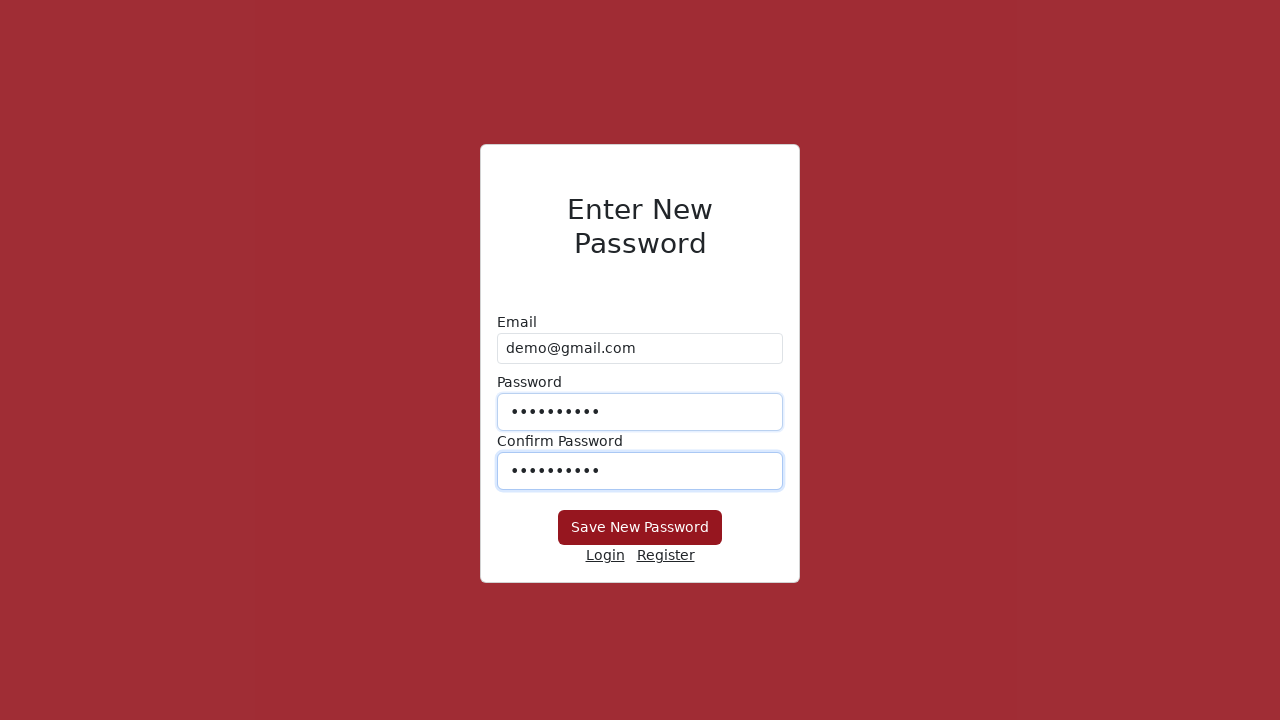

Clicked 'Save New Password' button to submit forgot password form at (640, 528) on xpath=//button[text()='Save New Password']
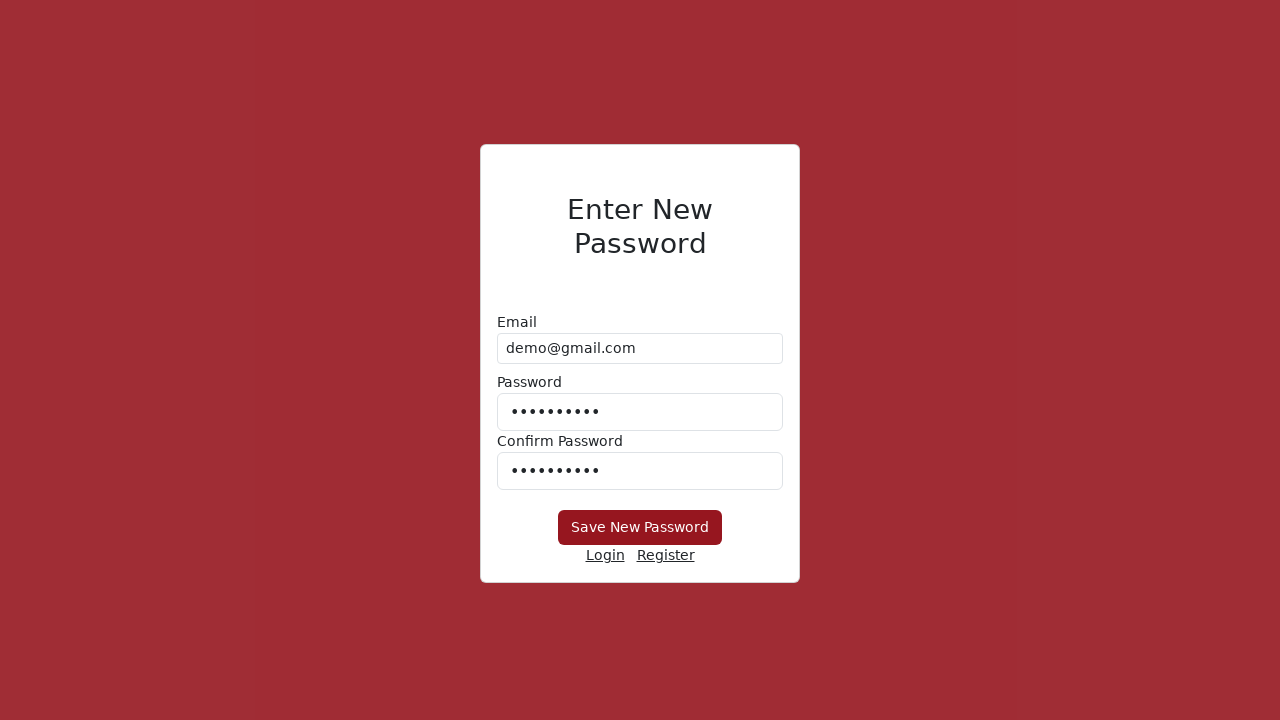

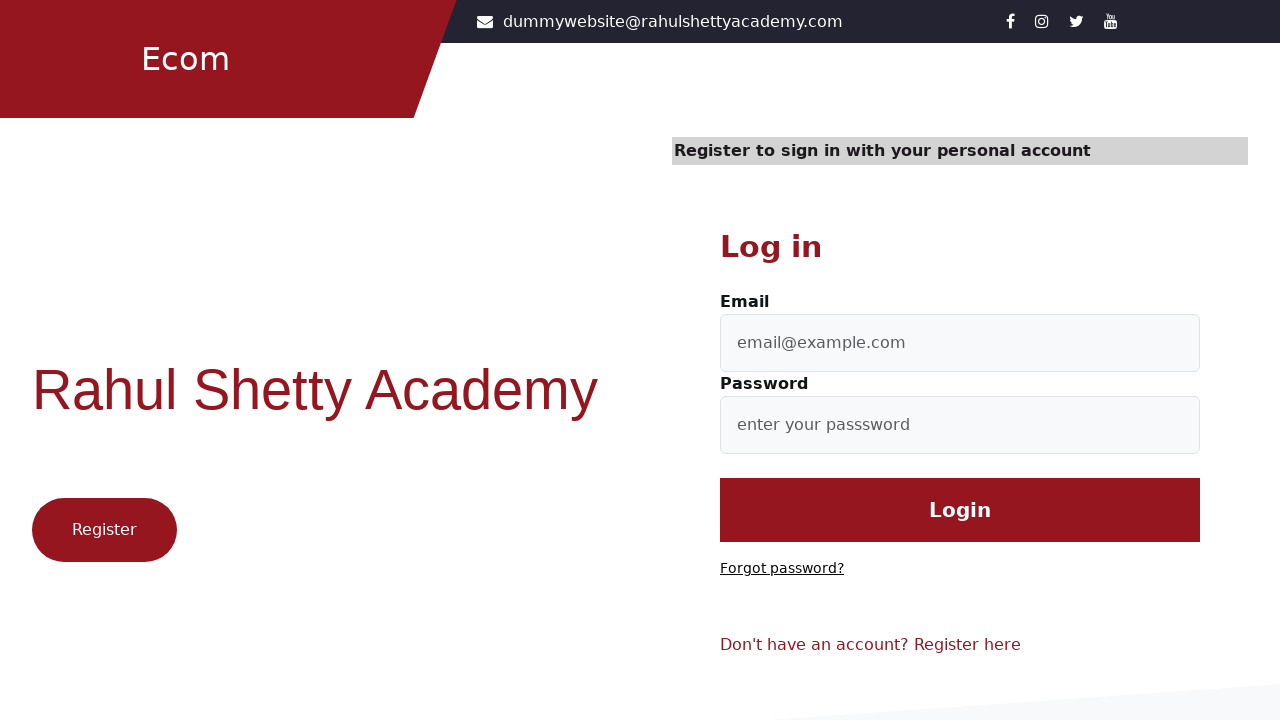